Tests JavaScript alert handling by clicking a button to trigger an alert, accepting the alert dialog, and verifying the success message is displayed.

Starting URL: https://the-internet.herokuapp.com/javascript_alerts

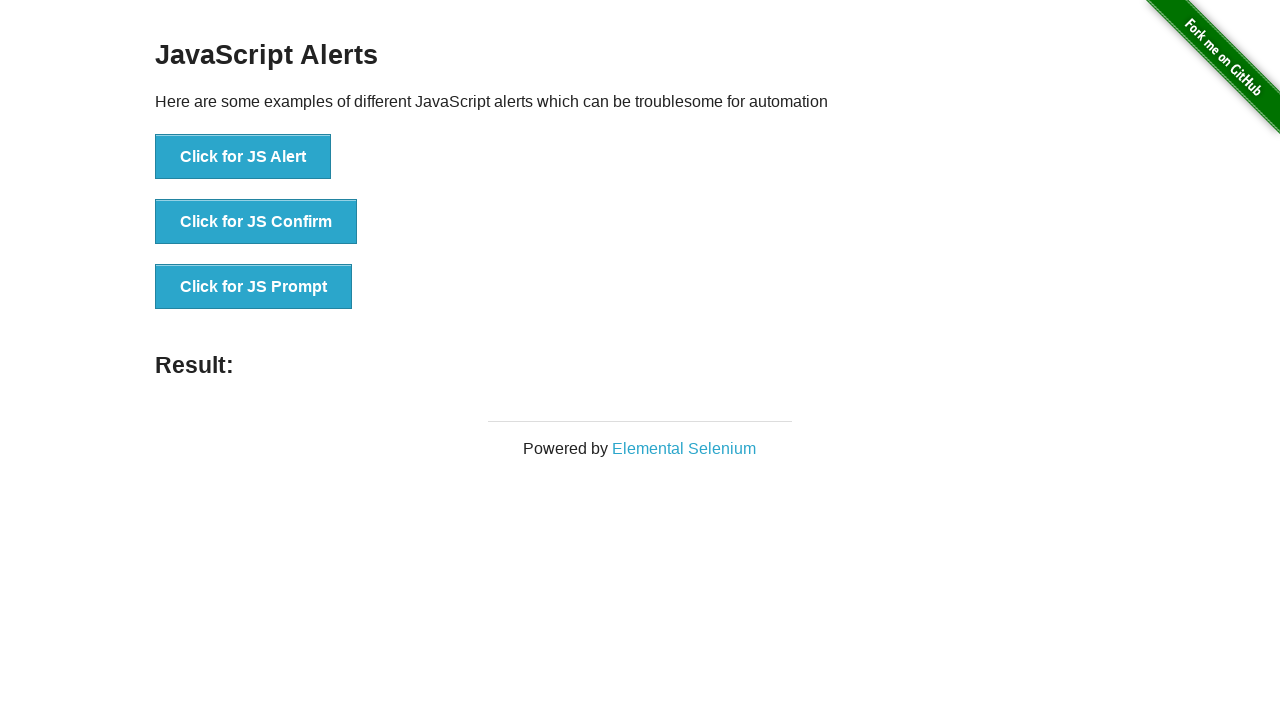

Clicked JS Alert button to trigger alert at (243, 157) on xpath=//button[contains(text(),'JS Alert')]
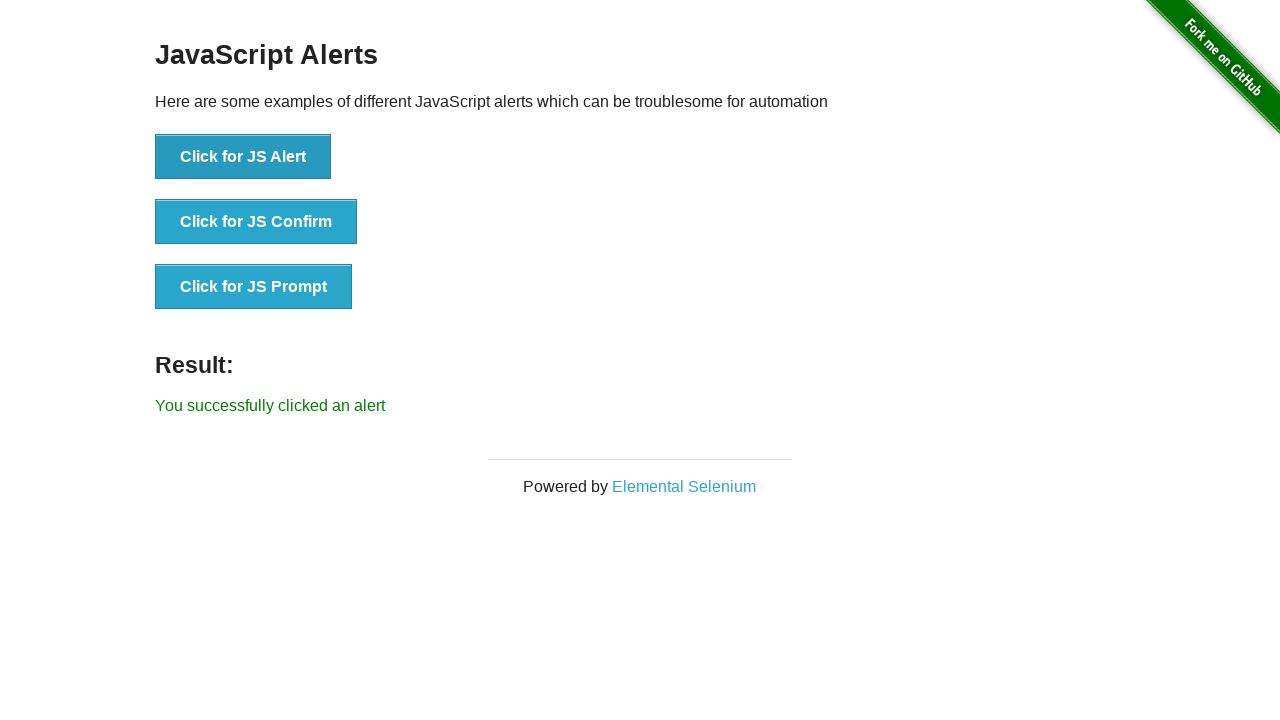

Set up dialog handler to accept alerts
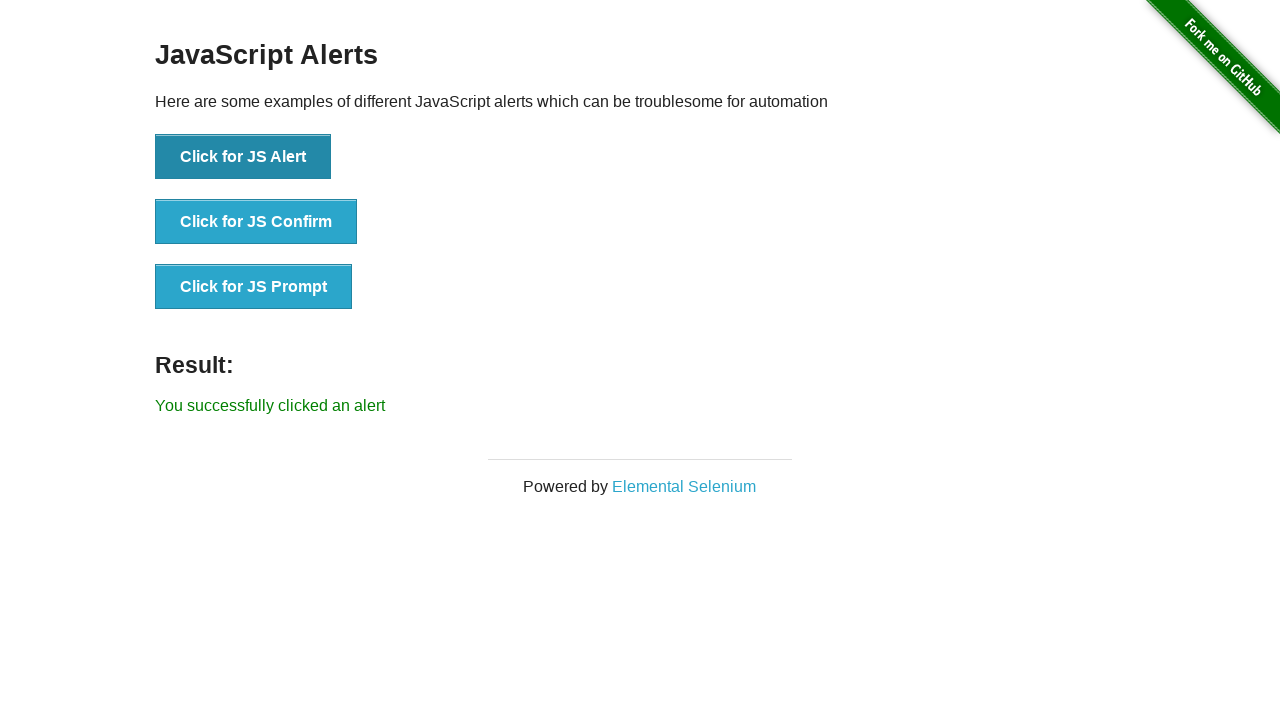

Clicked JS Alert button again with dialog handler active at (243, 157) on xpath=//button[contains(text(),'JS Alert')]
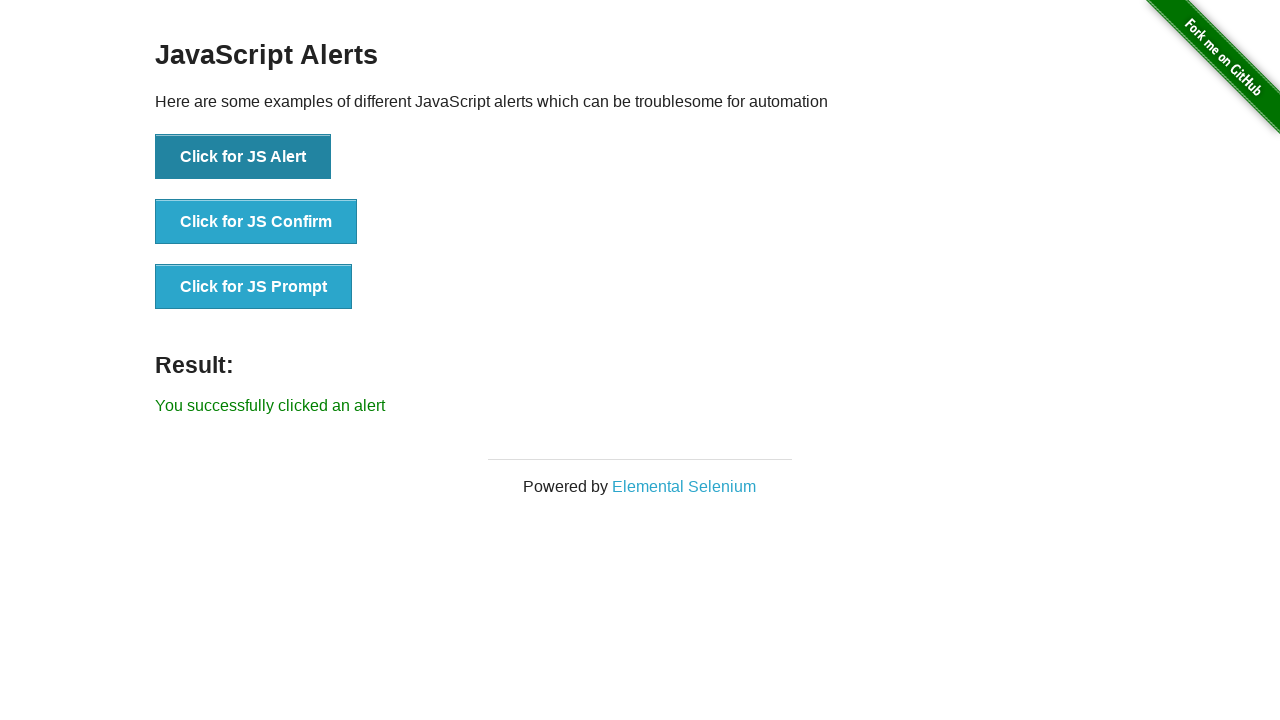

Success message appeared after accepting alert
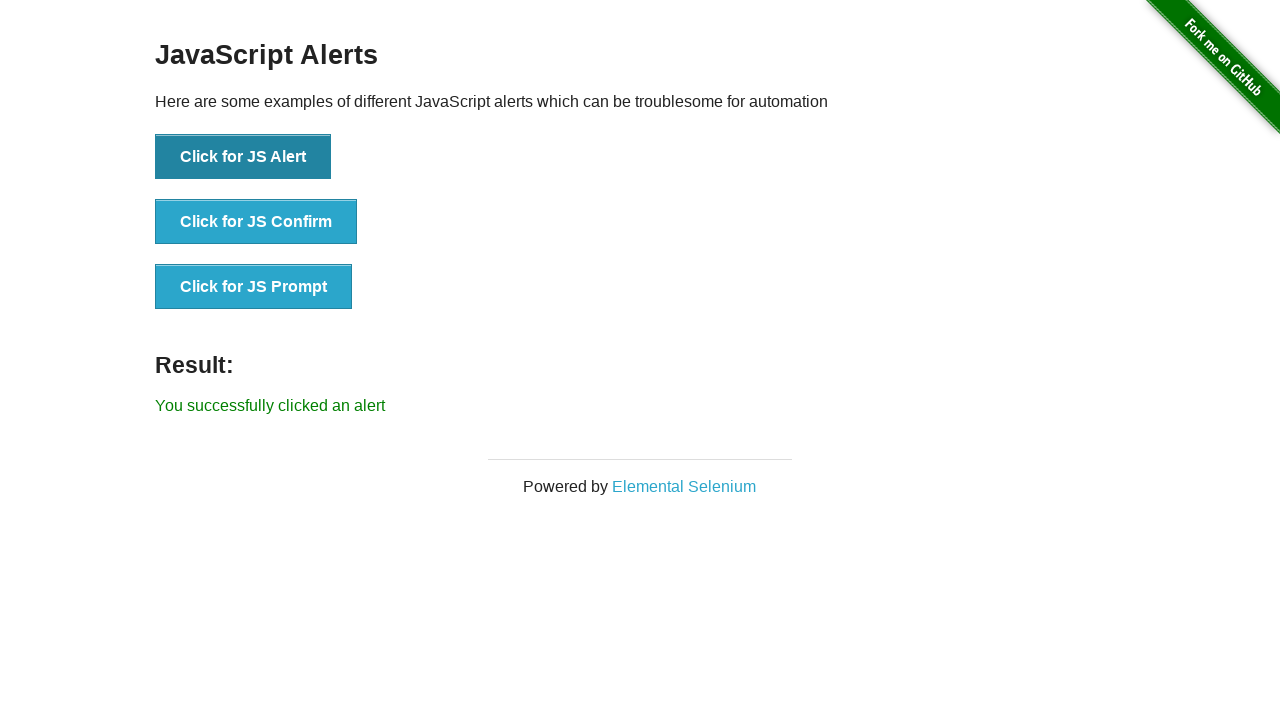

Extracted success message: You successfully clicked an alert
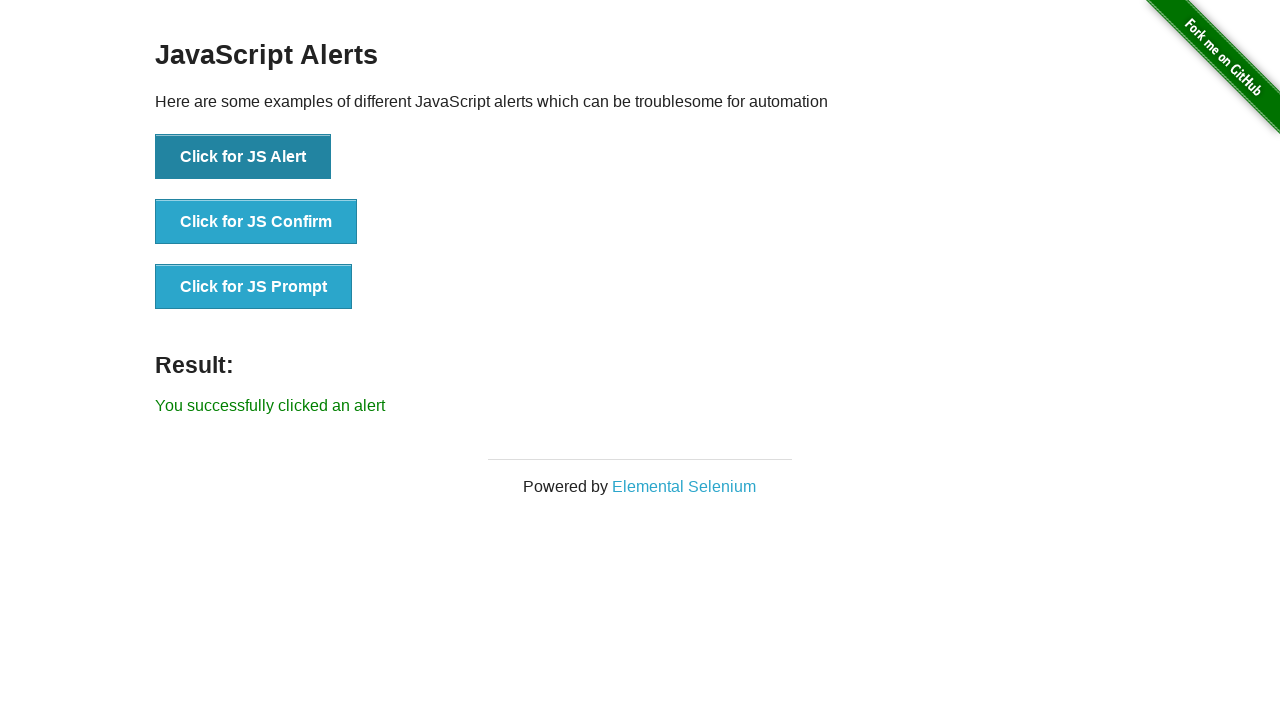

Printed success message to console
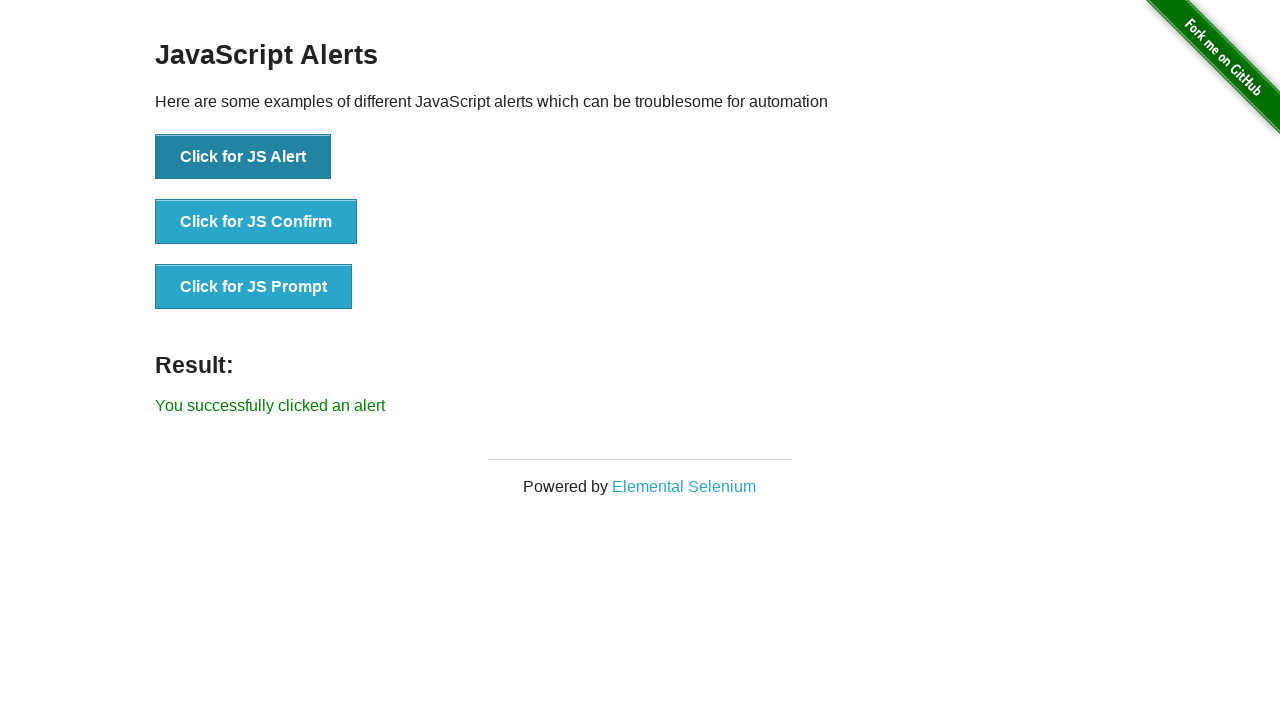

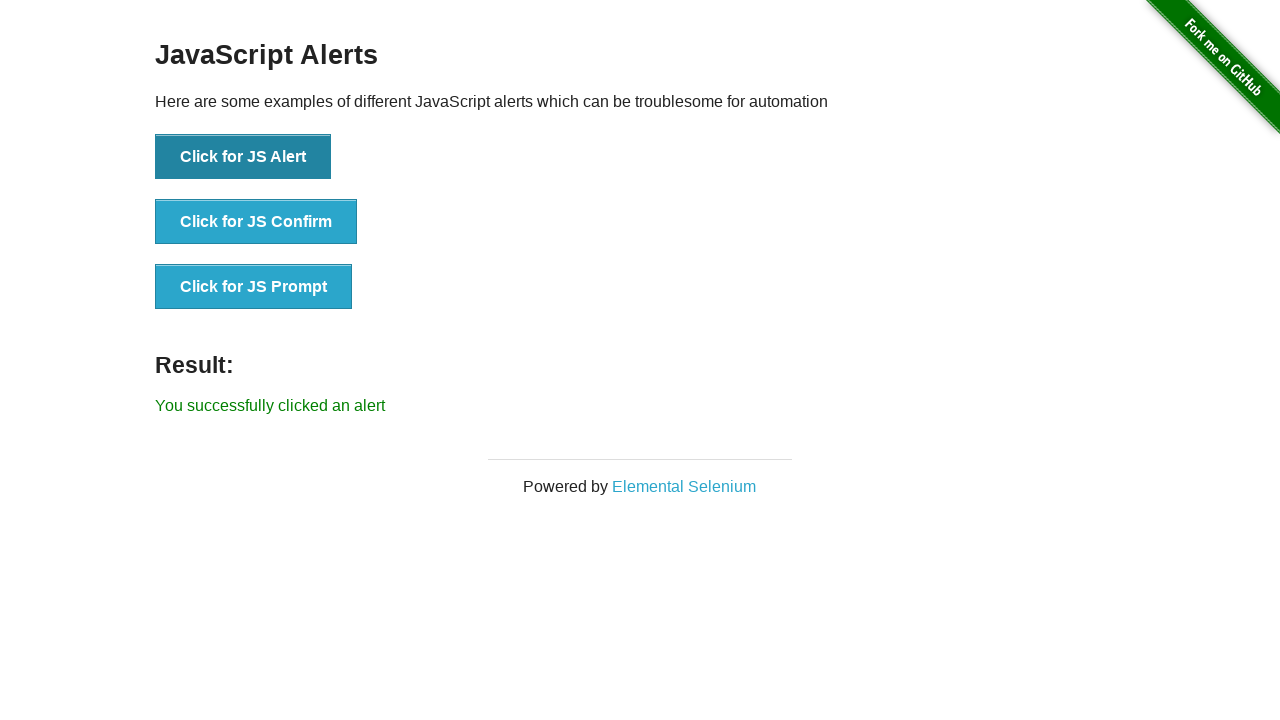